Tests keyboard shortcuts functionality by entering text in first textarea, selecting all with Ctrl+A, copying with Ctrl+C, navigating to second textarea with Tab, and pasting with Ctrl+V

Starting URL: https://text-compare.com/

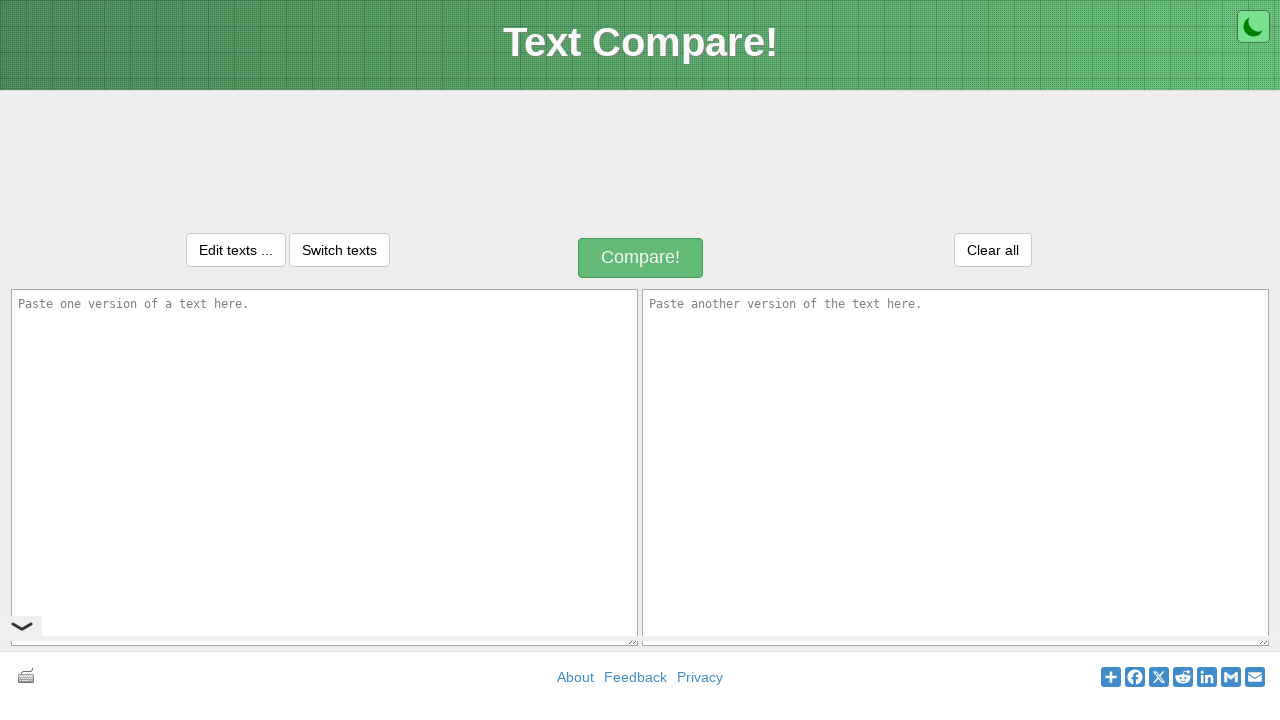

Located first textarea element
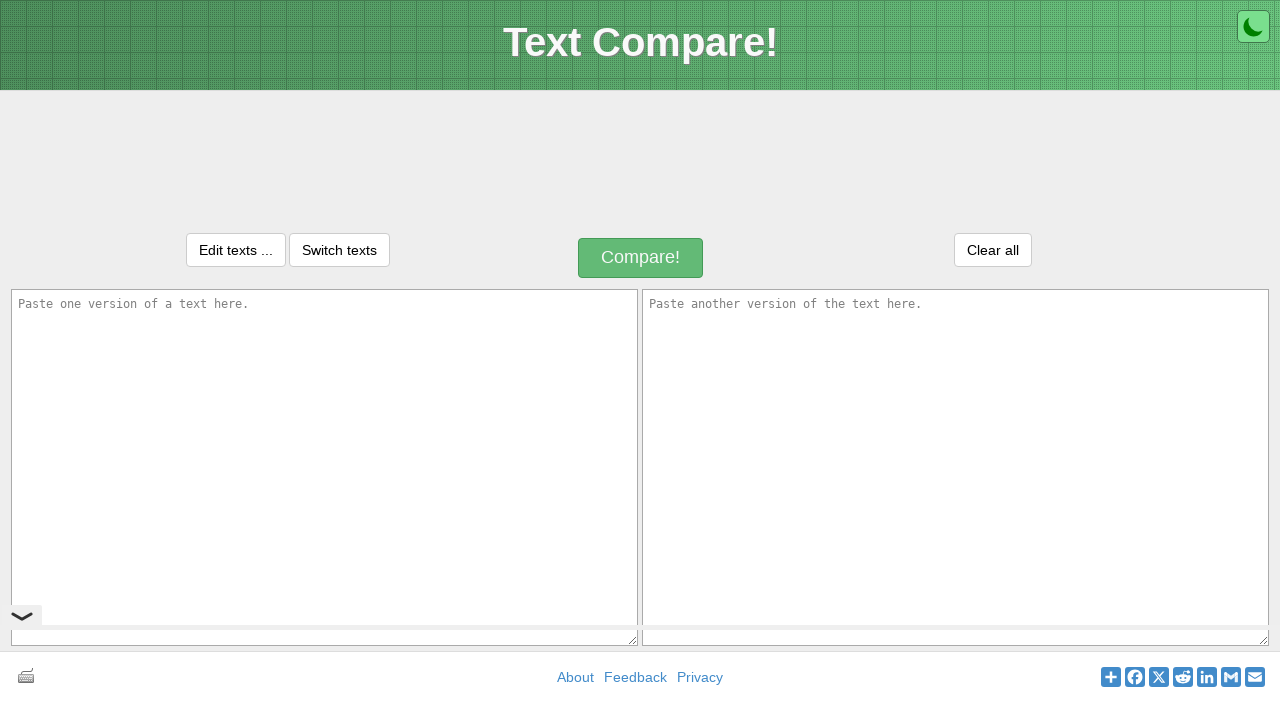

Located second textarea element
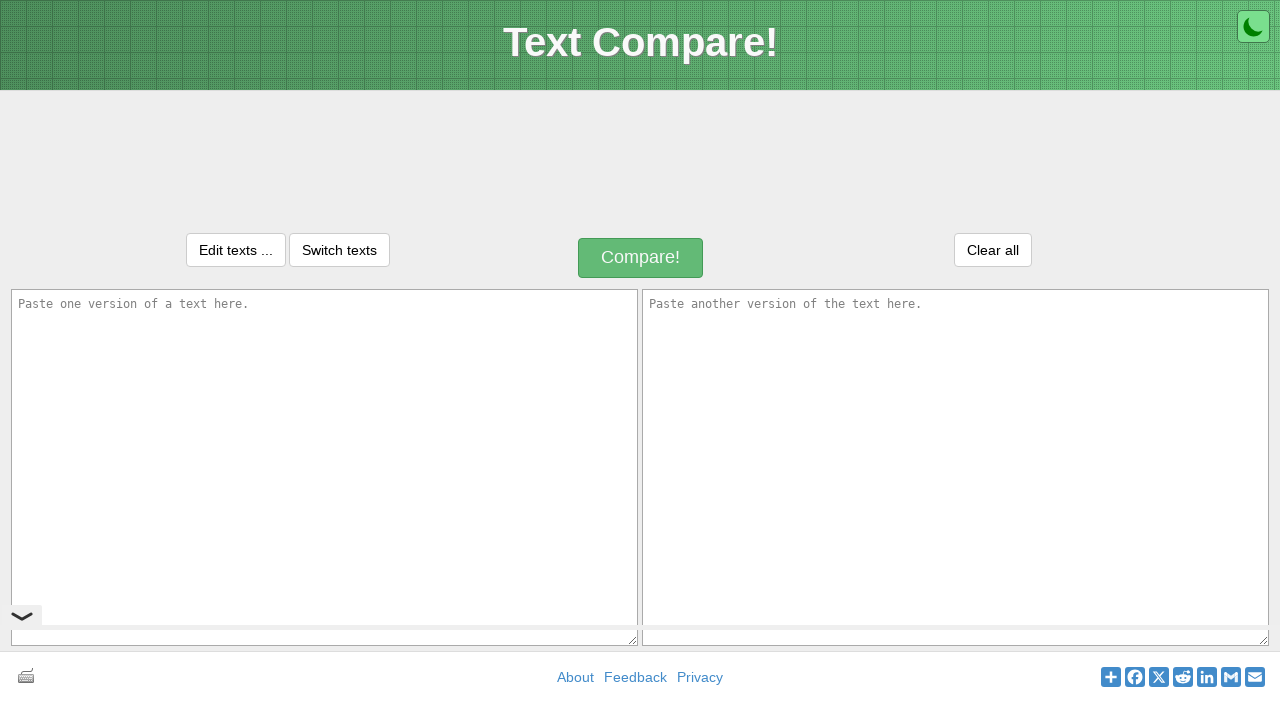

Entered 'Welcome to selenium' in first textarea on textarea#inputText1
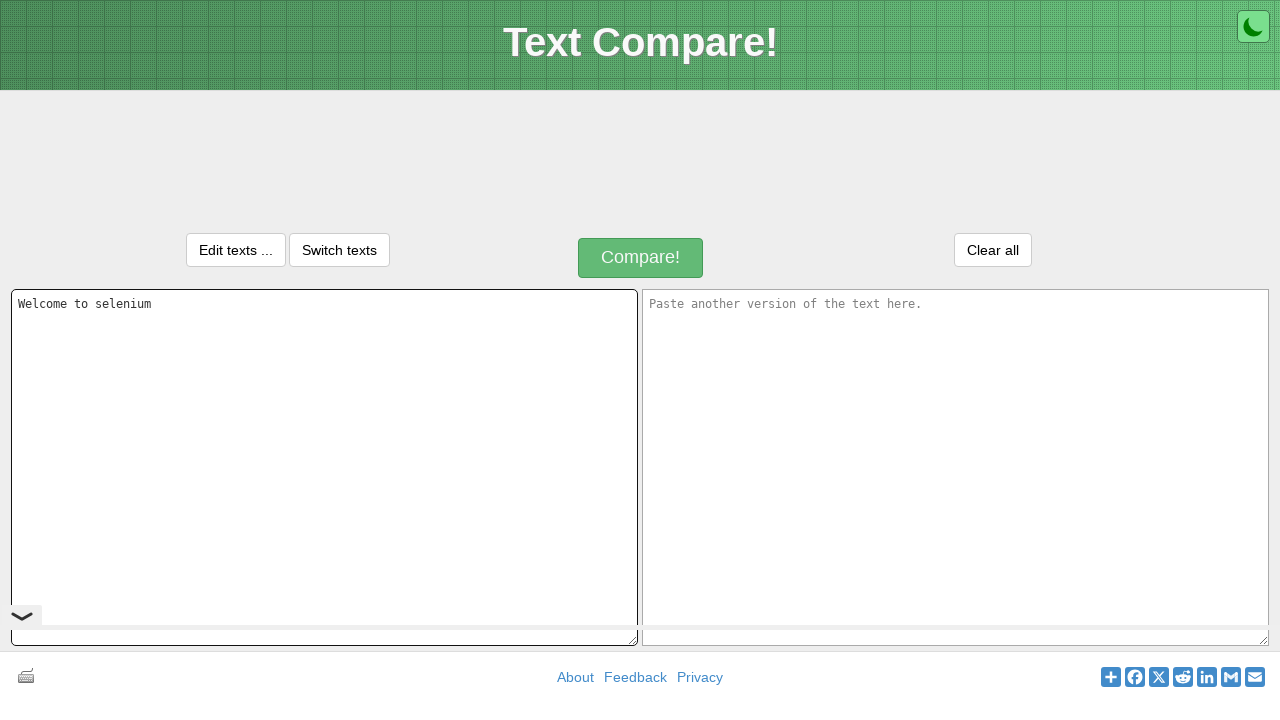

Clicked on first textarea to focus at (324, 467) on textarea#inputText1
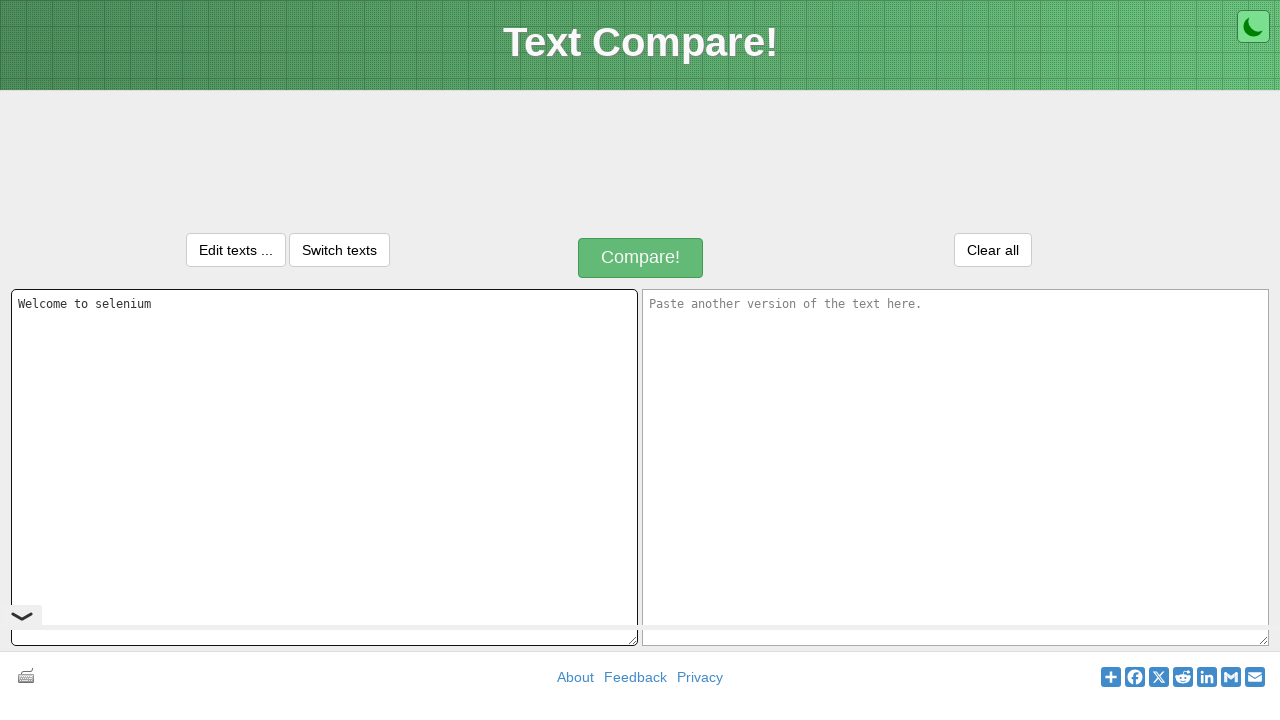

Selected all text with Ctrl+A
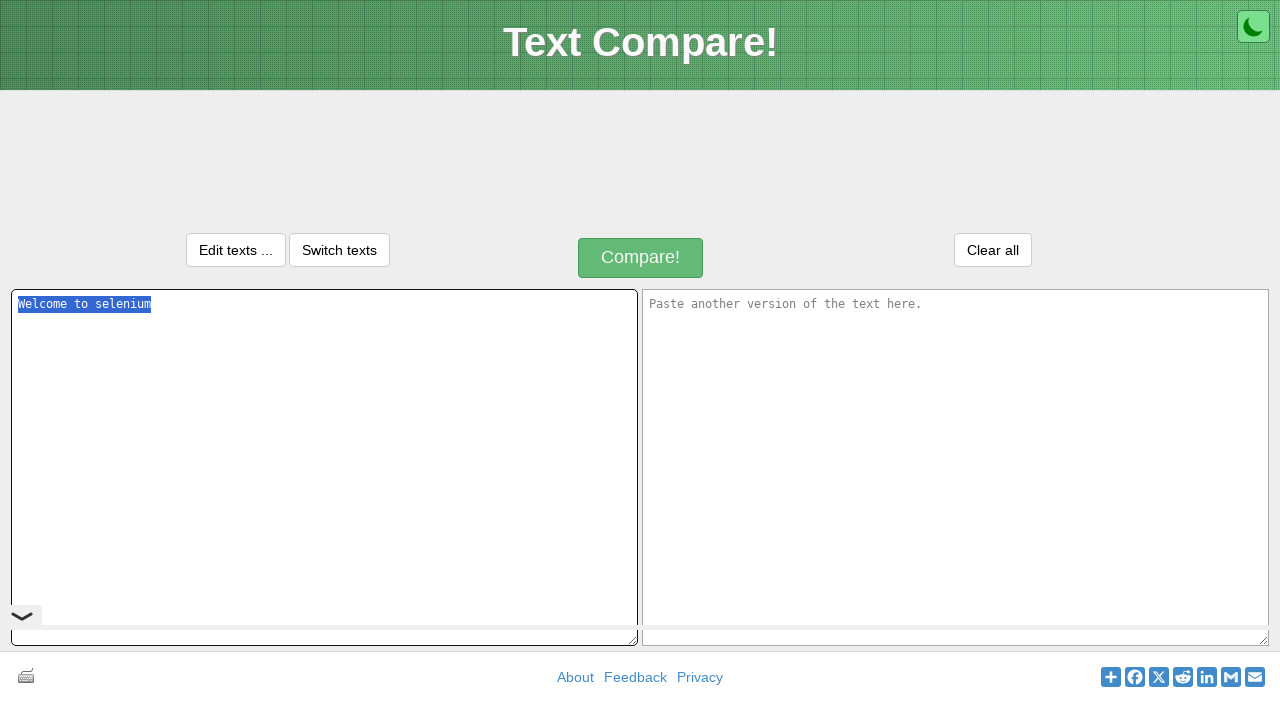

Copied selected text with Ctrl+C
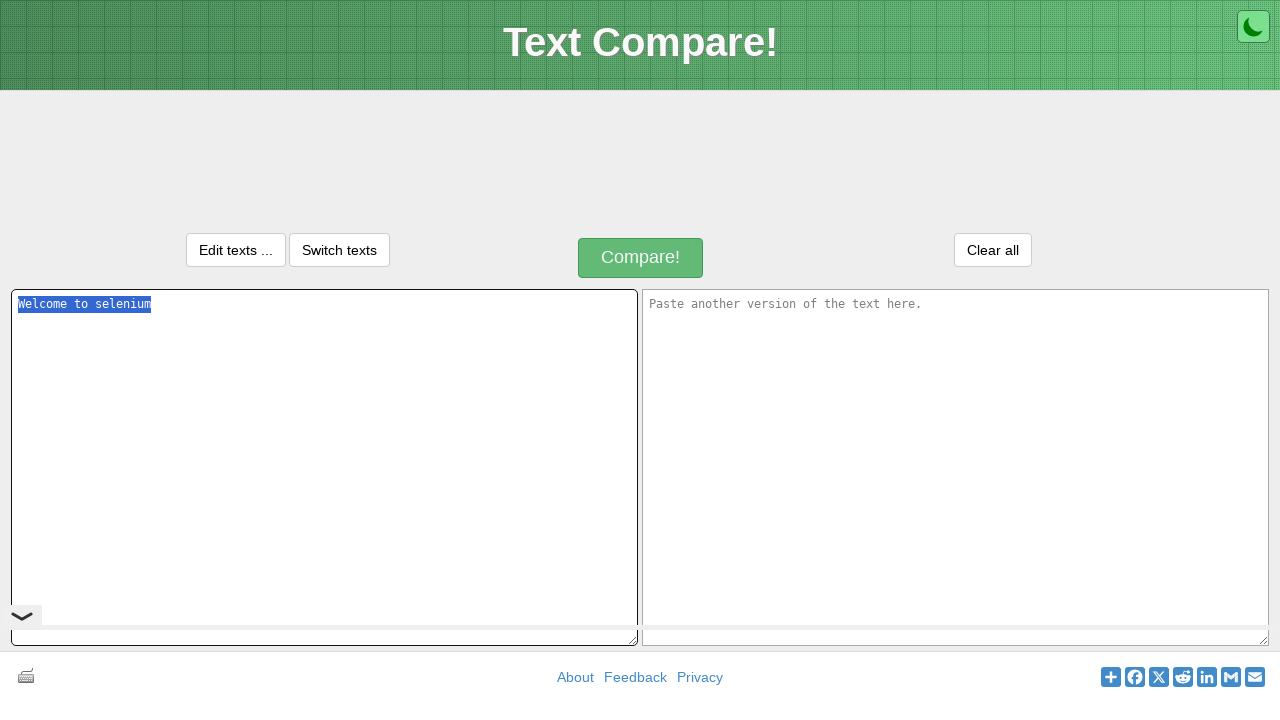

Navigated to second textarea with Tab key
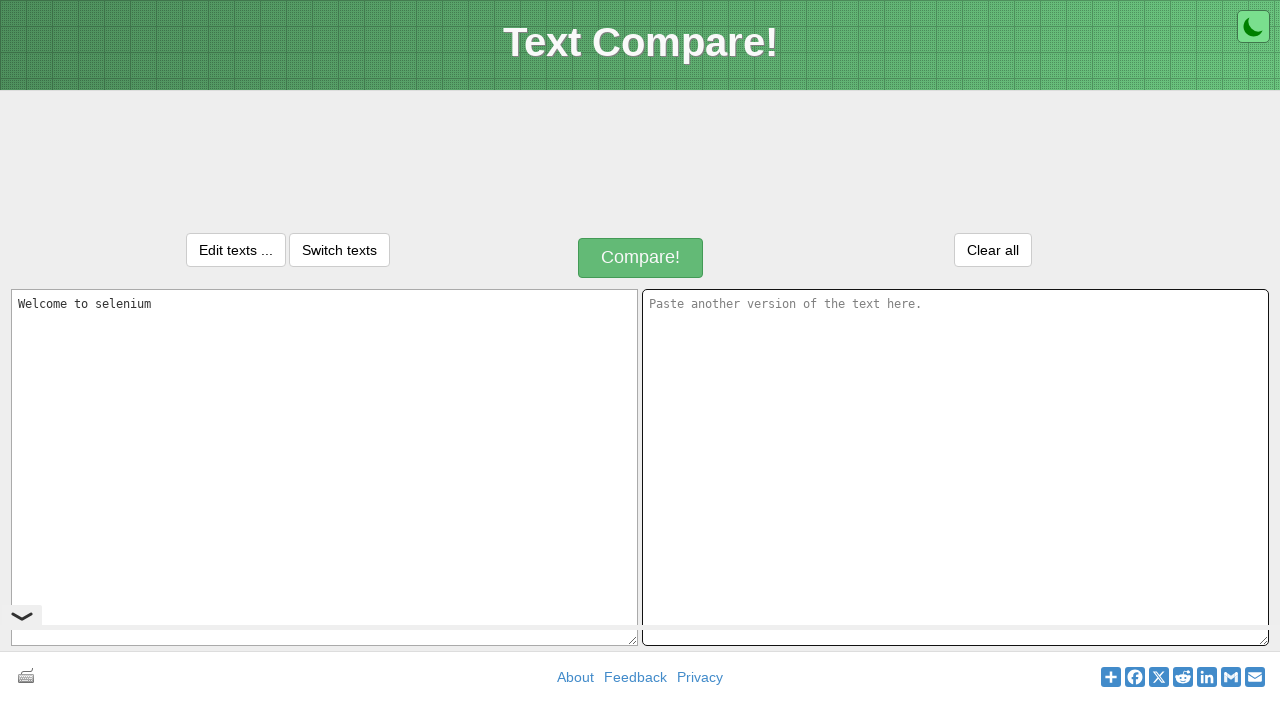

Pasted copied text with Ctrl+V into second textarea
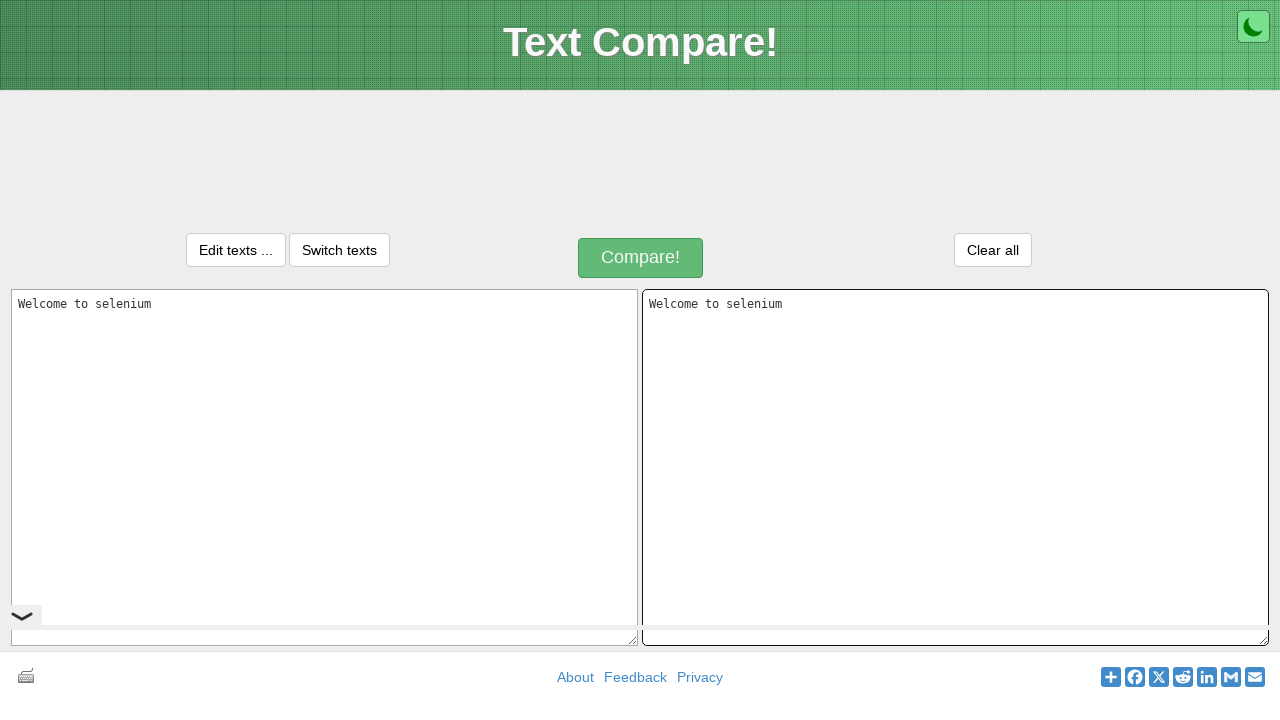

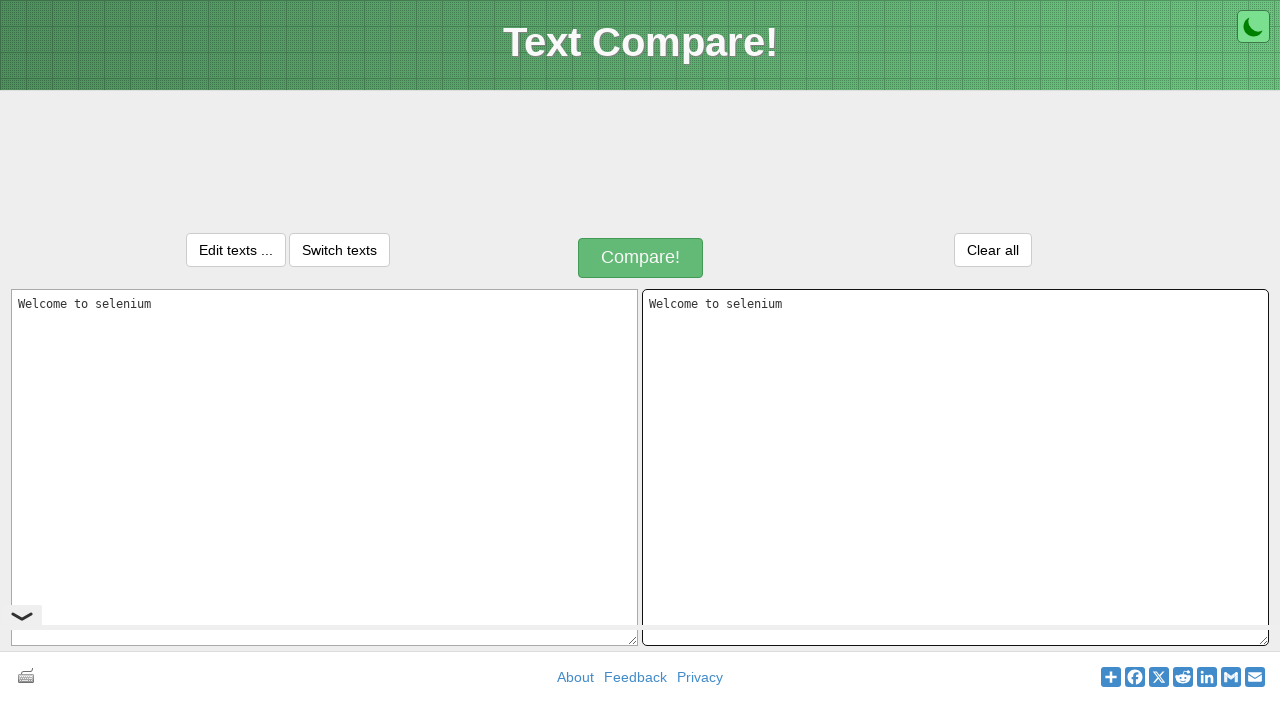